Tests a web form by clicking the submit button on the Selenium demo form page

Starting URL: https://www.selenium.dev/selenium/web/web-form.html

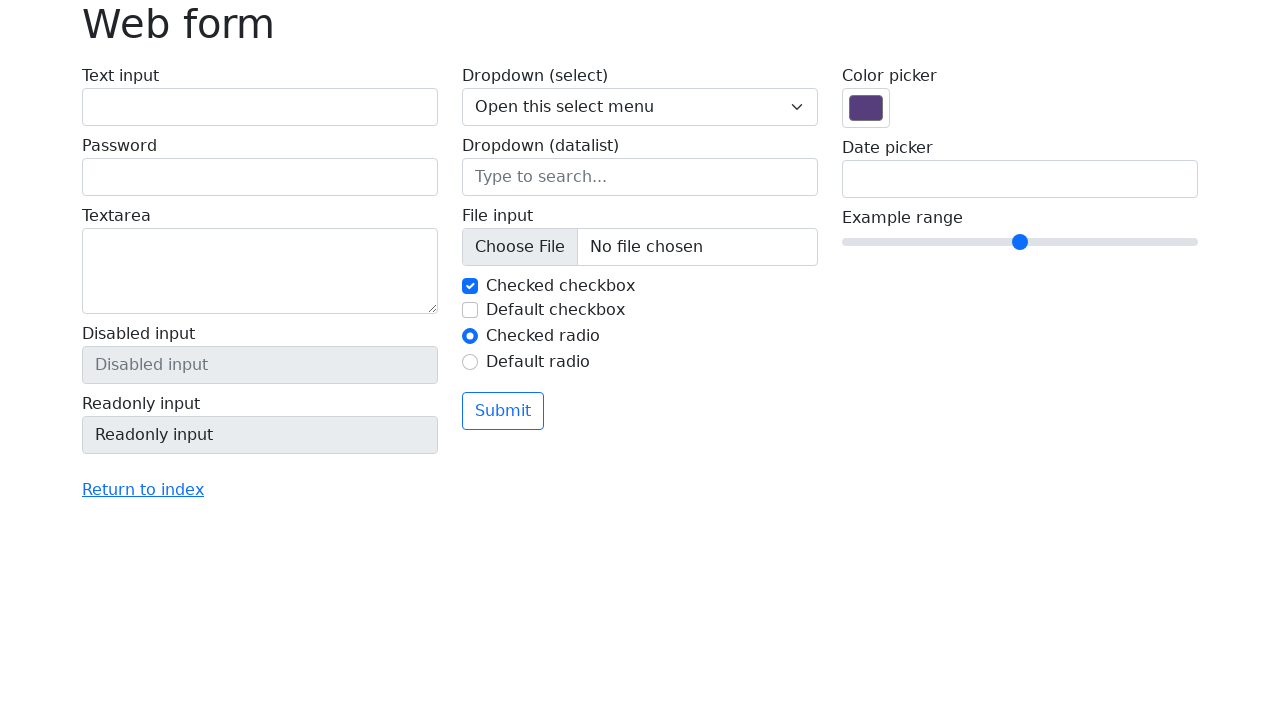

Navigated to Selenium demo form page
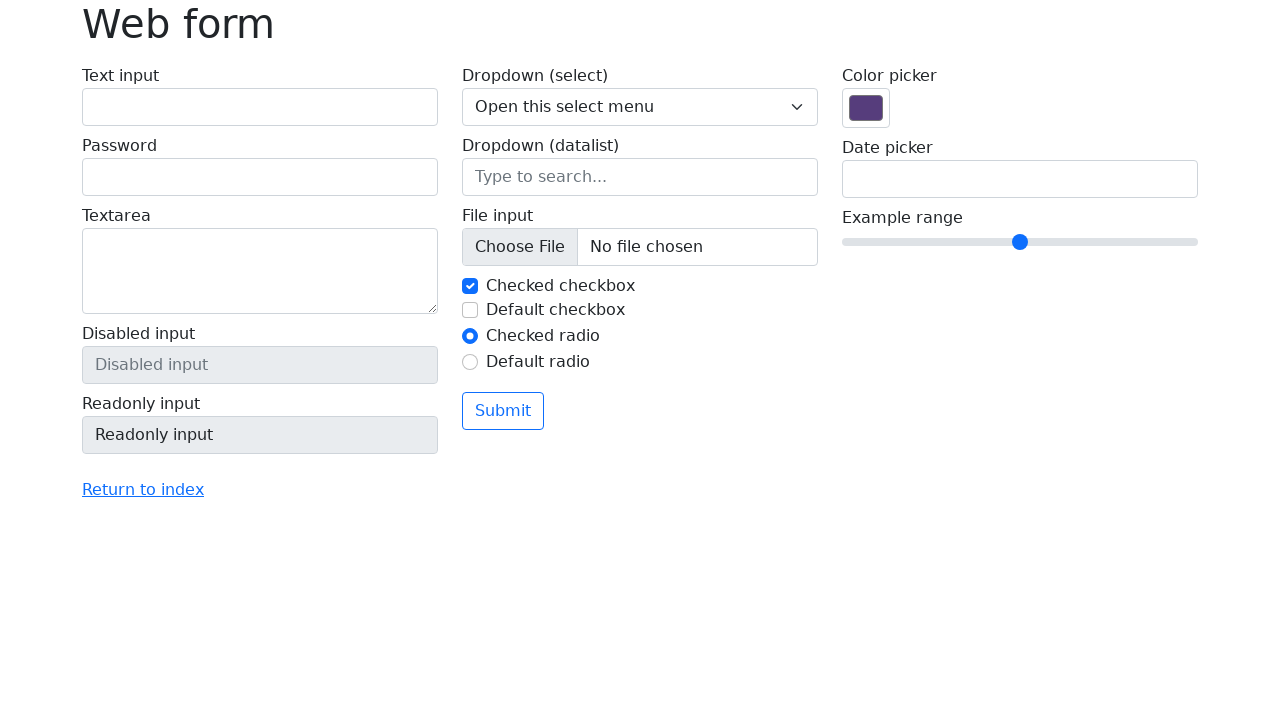

Clicked the submit button on the form at (503, 411) on button
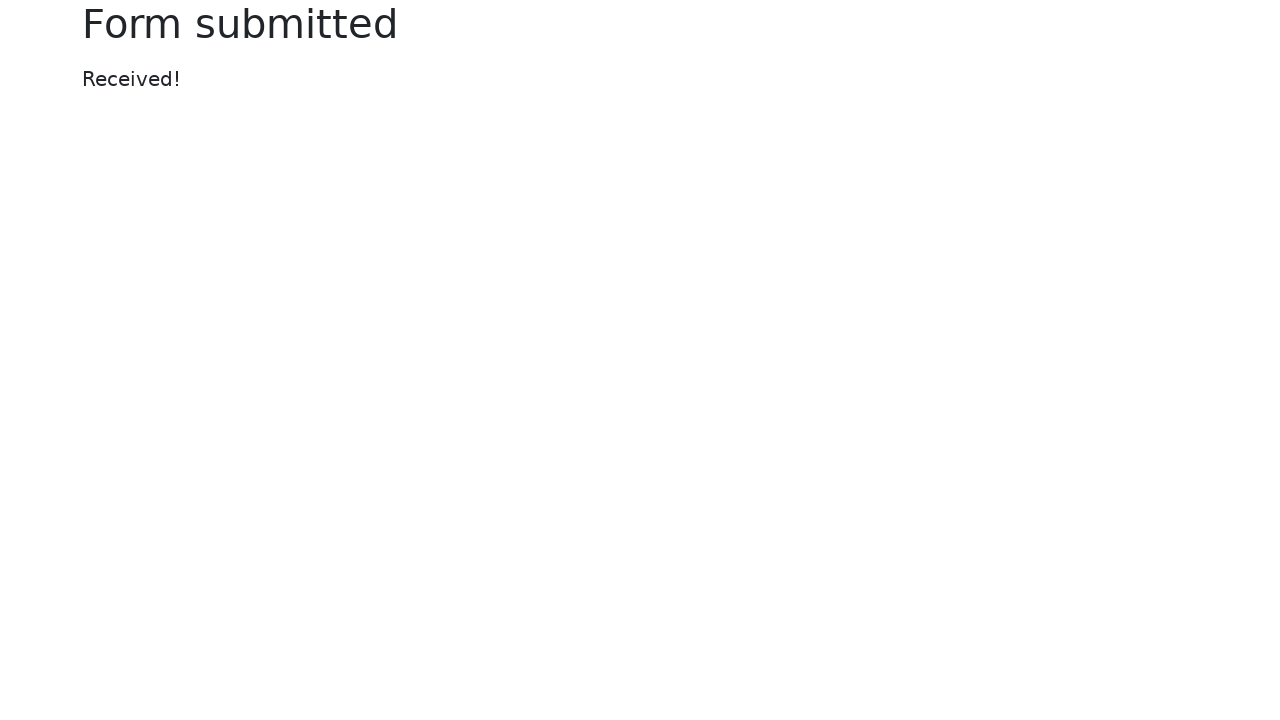

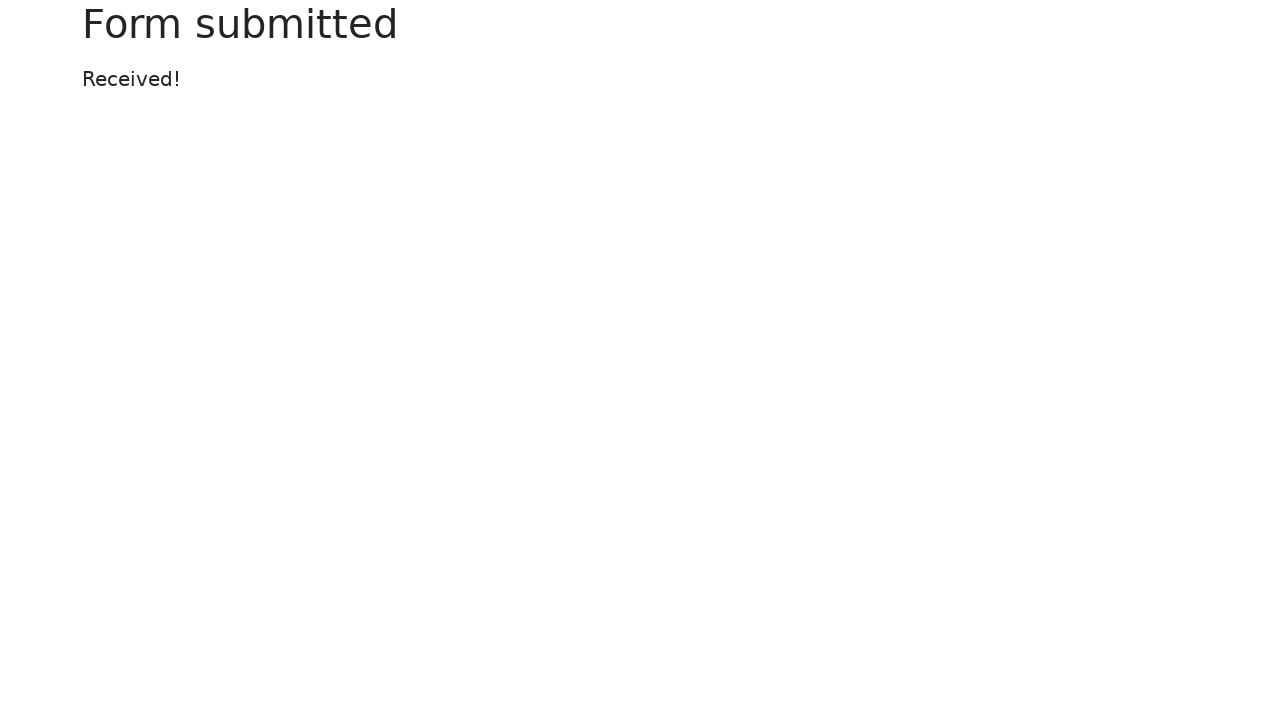